Navigates to a practice automation page, scrolls down to a table, and interacts with table elements to verify their presence

Starting URL: https://rahulshettyacademy.com/AutomationPractice/

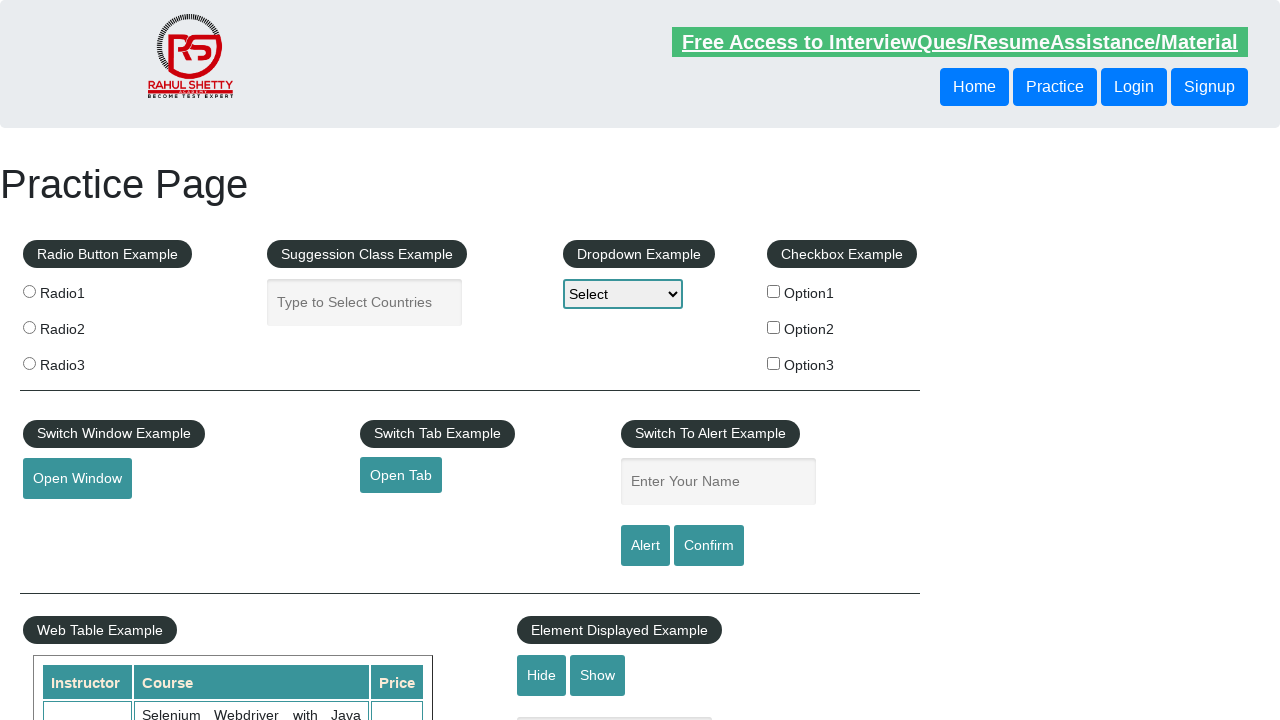

Scrolled down 900px to view the table
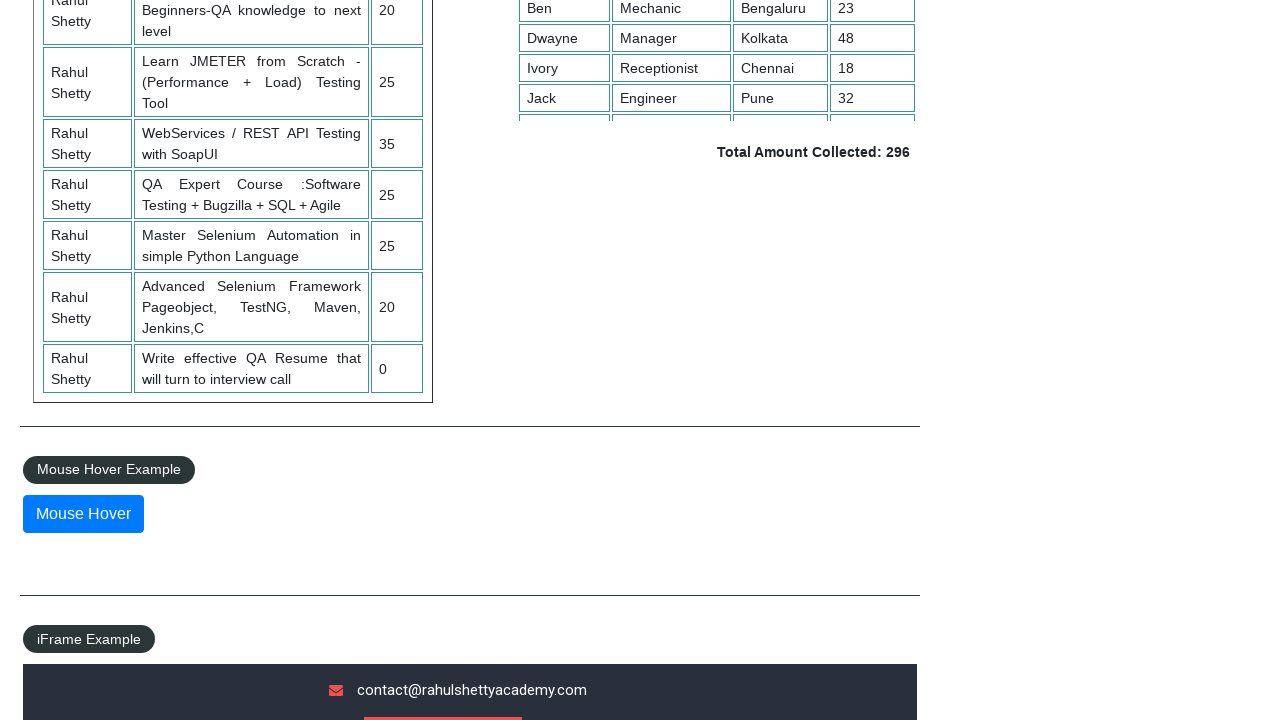

Product table with id 'product' is now visible
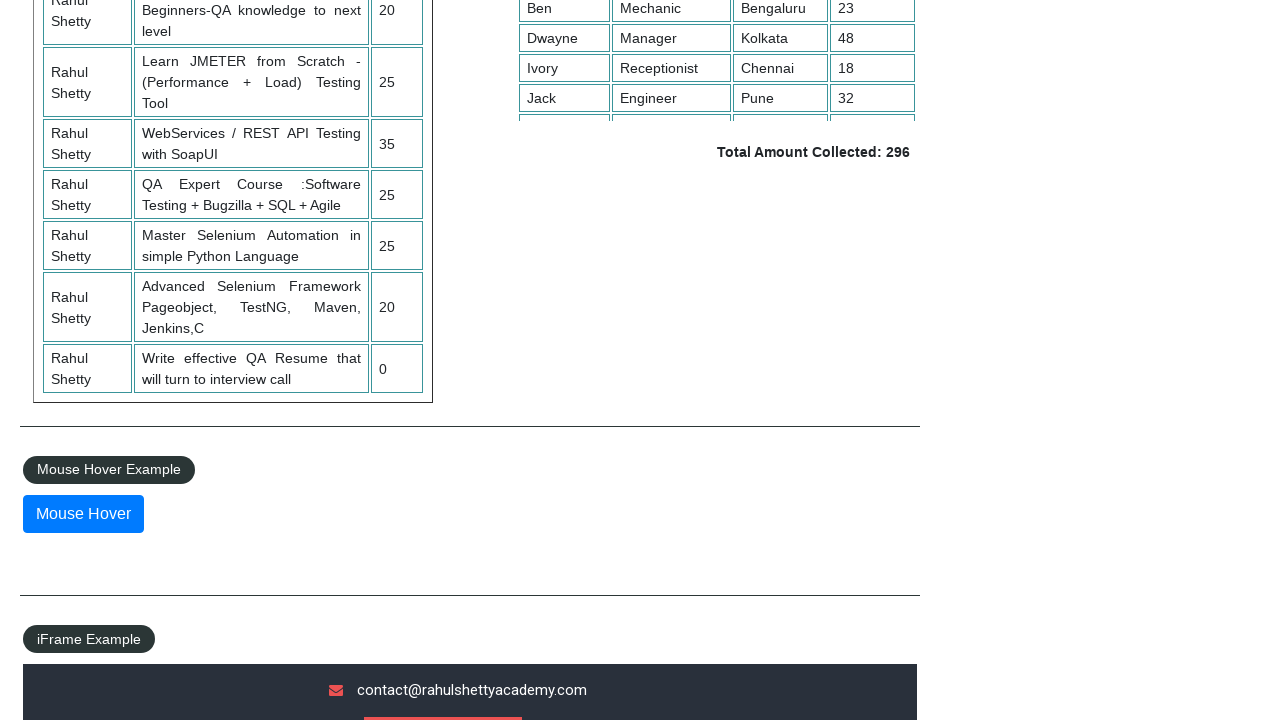

Table columns (th elements) in product table are present
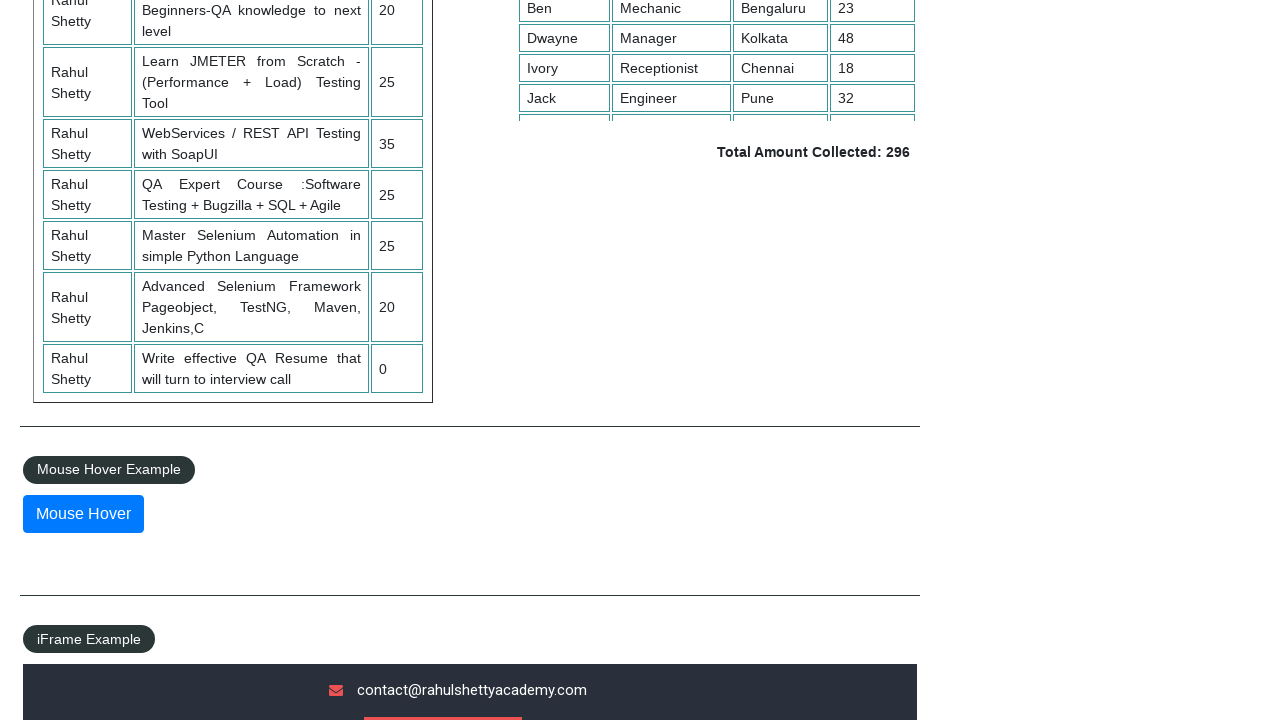

Table rows (tr elements) in product table are present
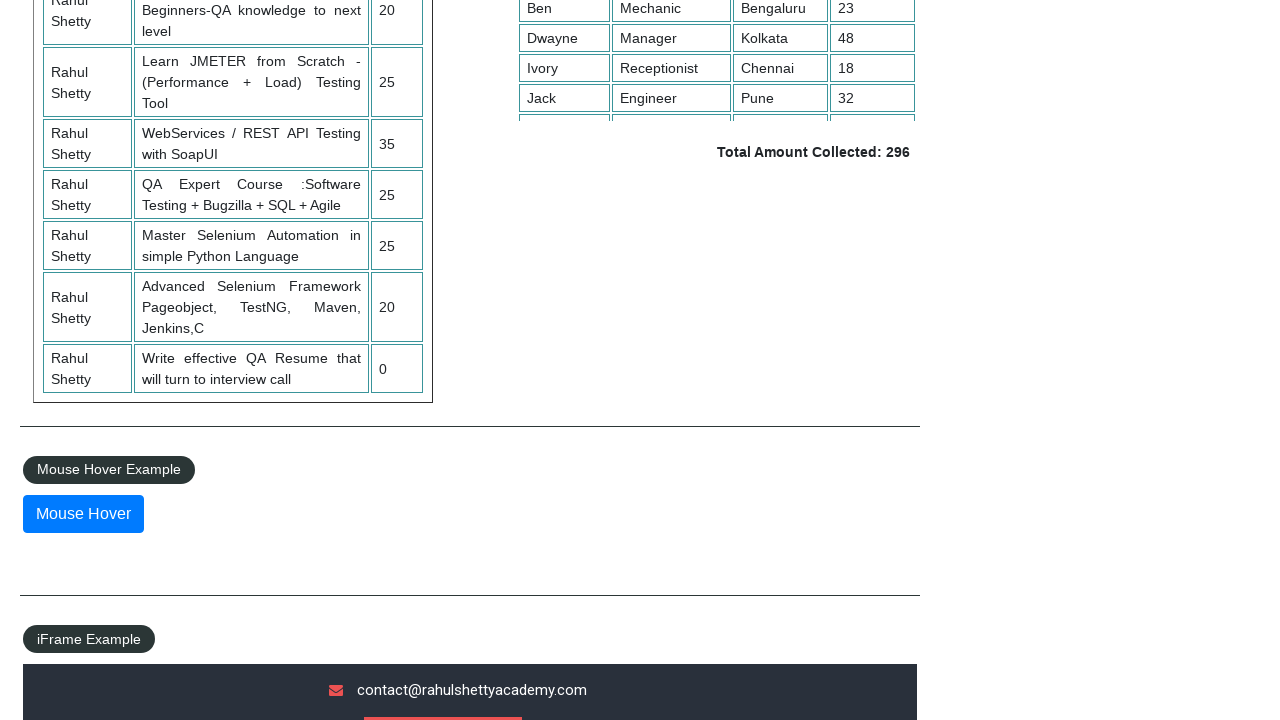

Table cells (td elements) in product table are present
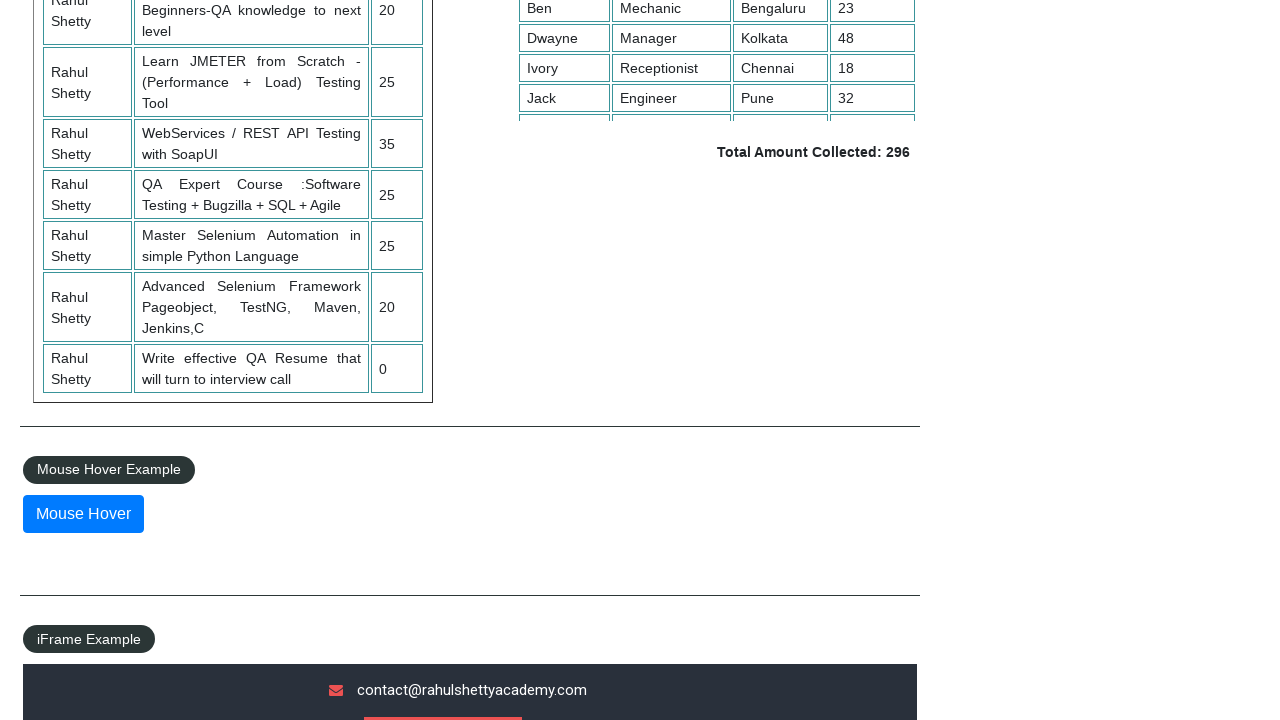

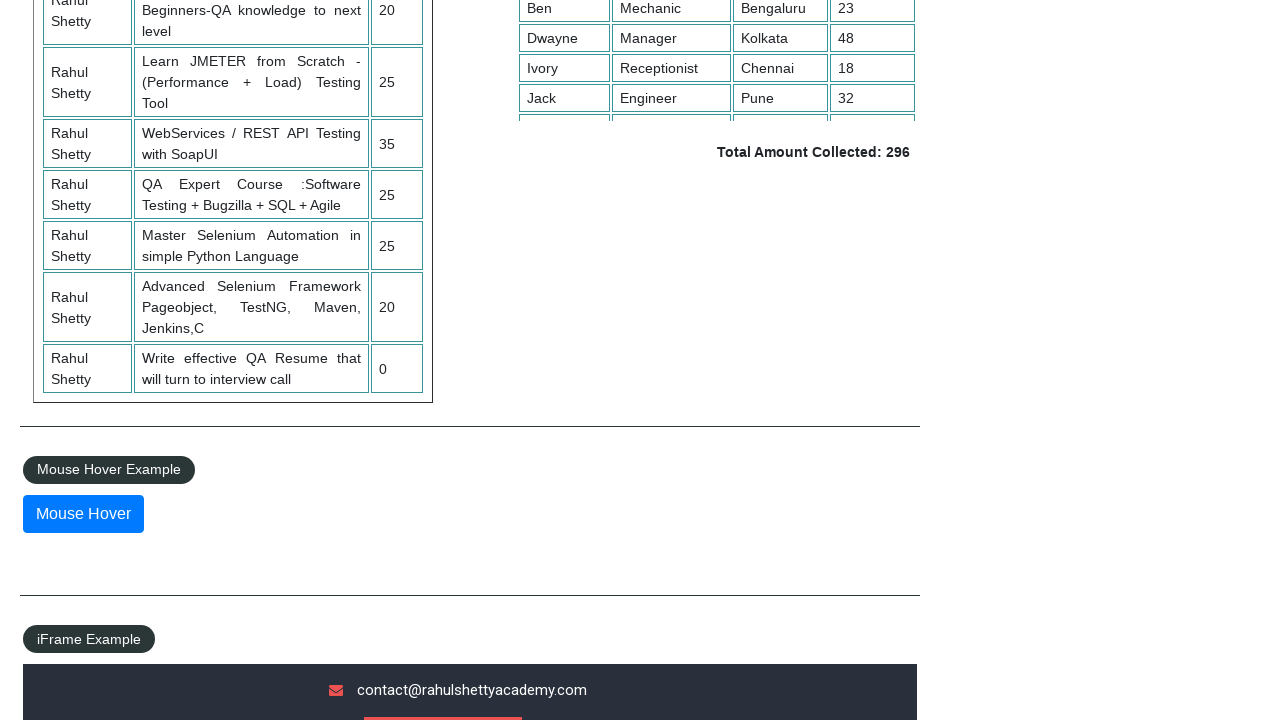